Calculates the sum of two numbers displayed on the page and selects the corresponding value from a dropdown menu before submitting the form

Starting URL: https://suninjuly.github.io/selects1.html

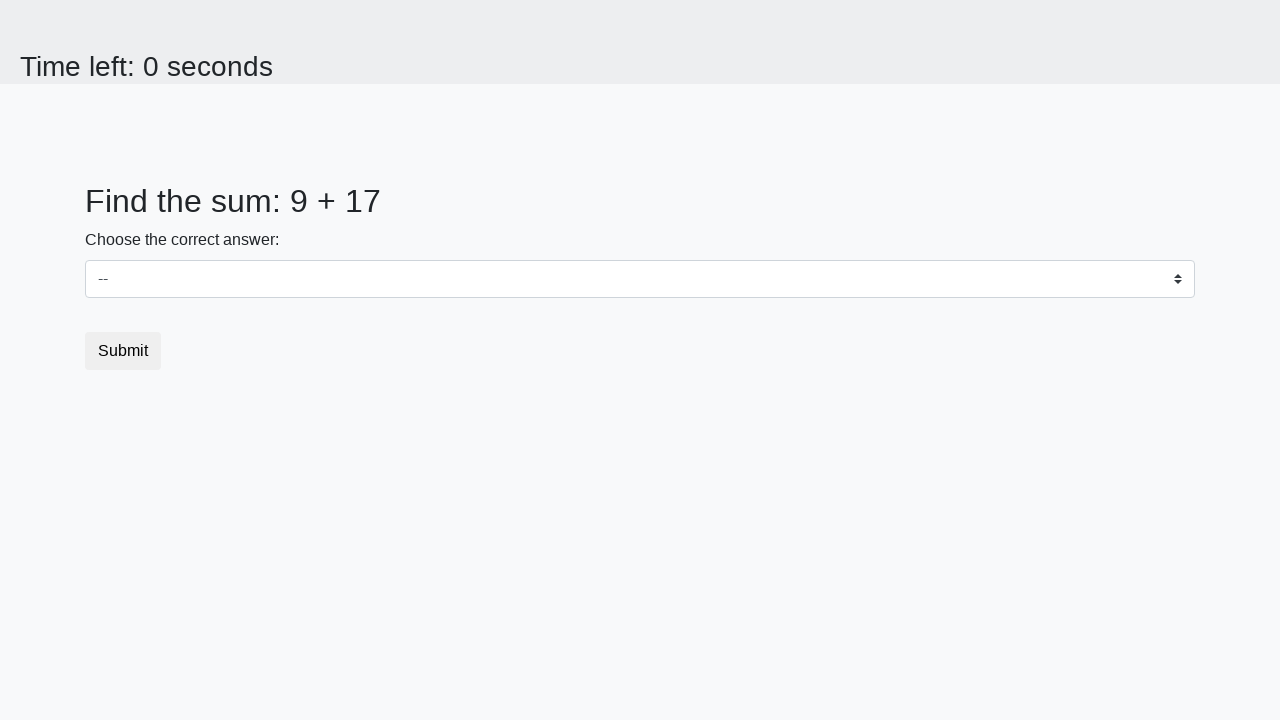

Located the first number element (#num1)
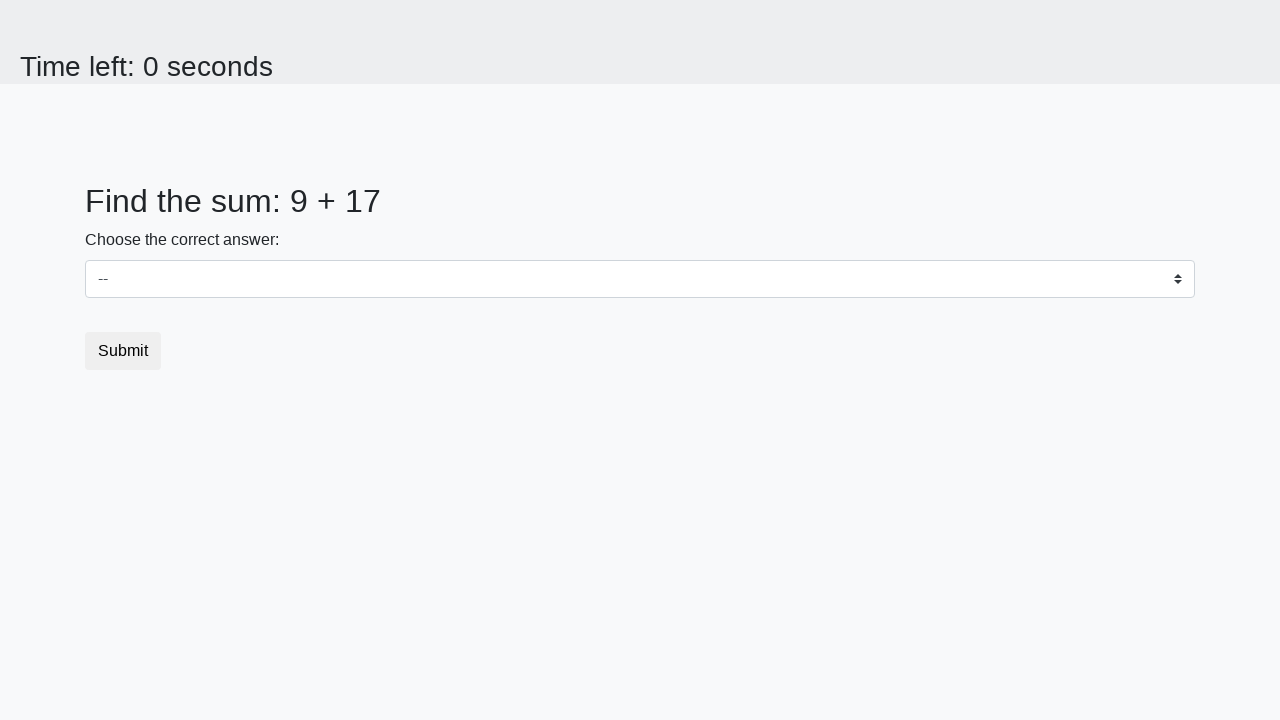

Located the second number element (#num2)
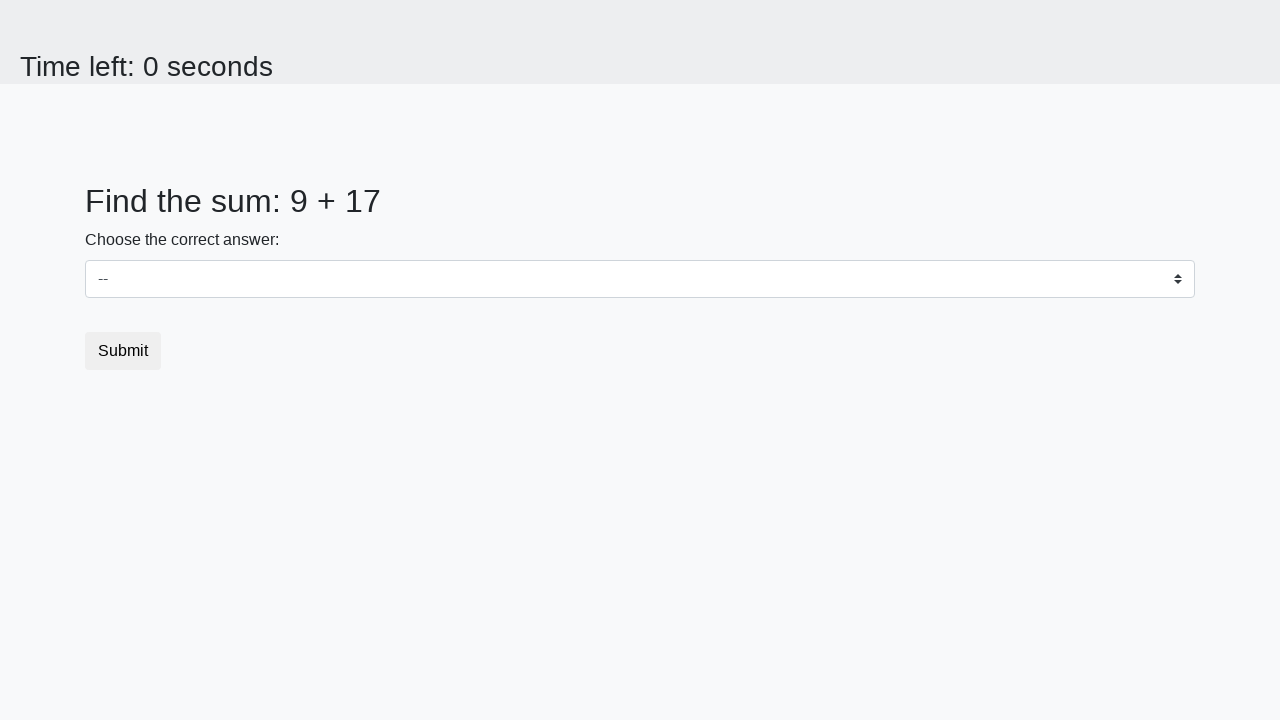

Extracted first number value: 9
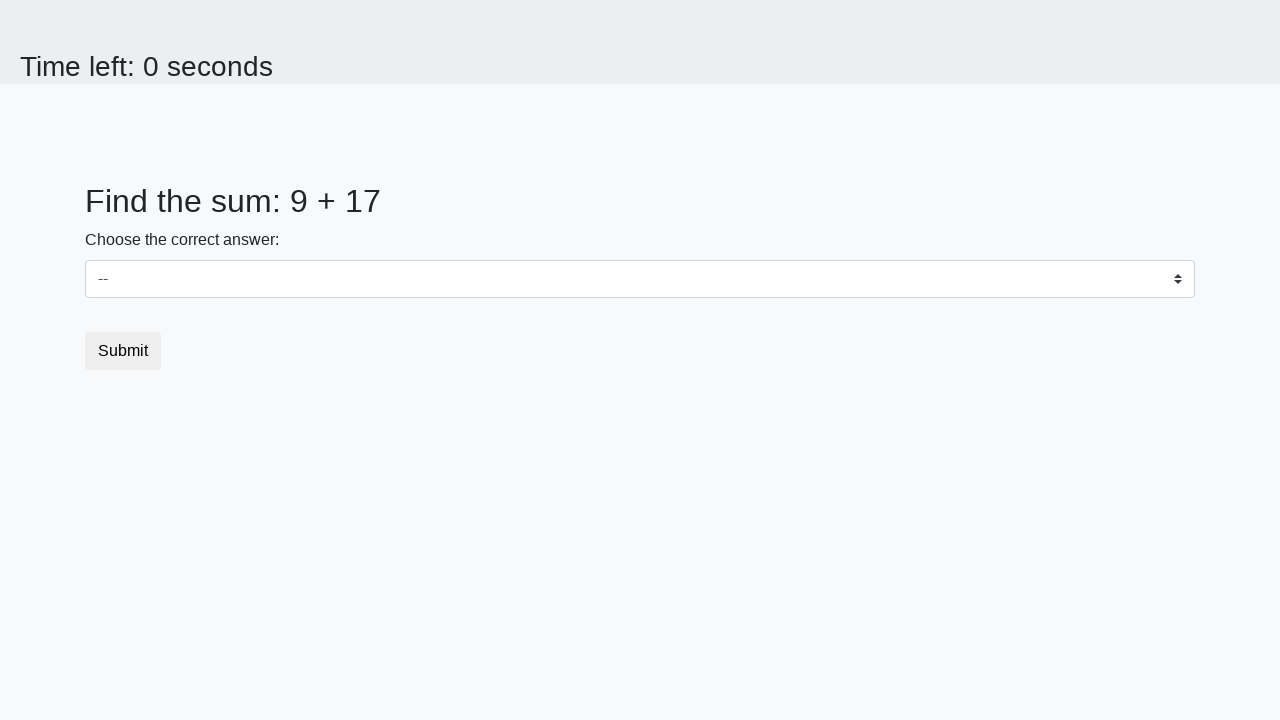

Extracted second number value: 17
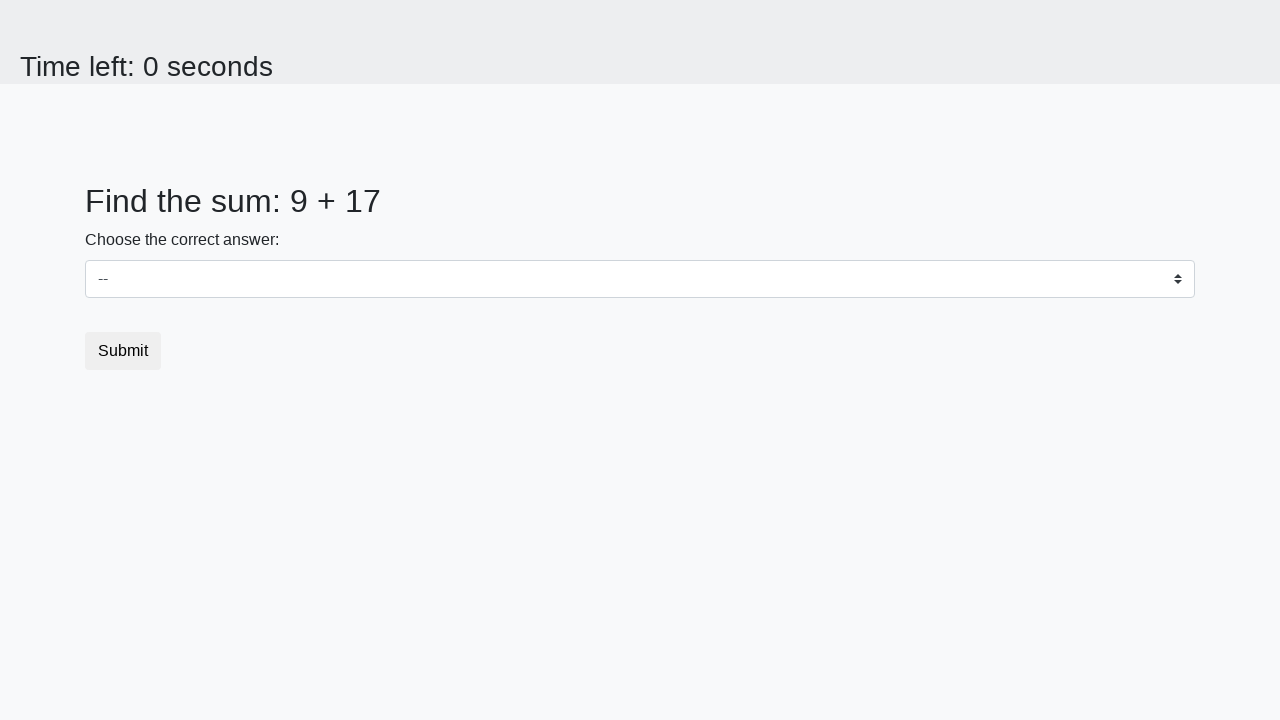

Calculated sum: 9 + 17 = 26
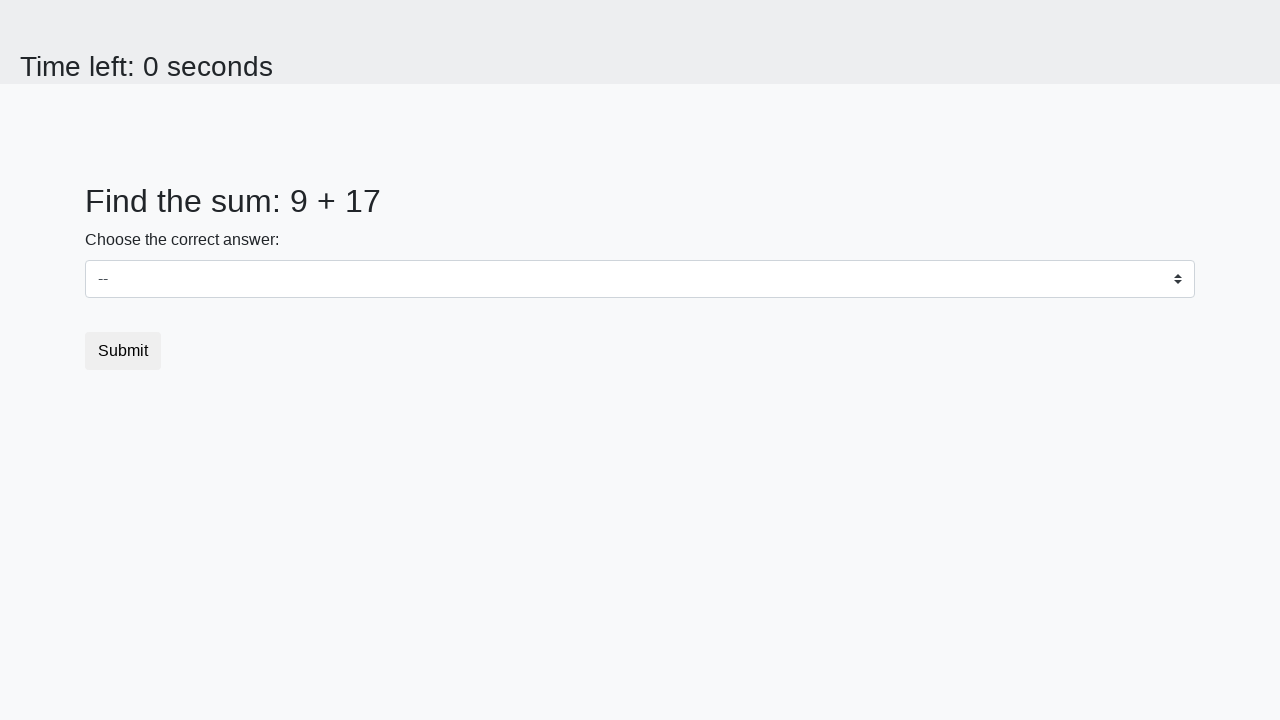

Selected value '26' from dropdown menu on select
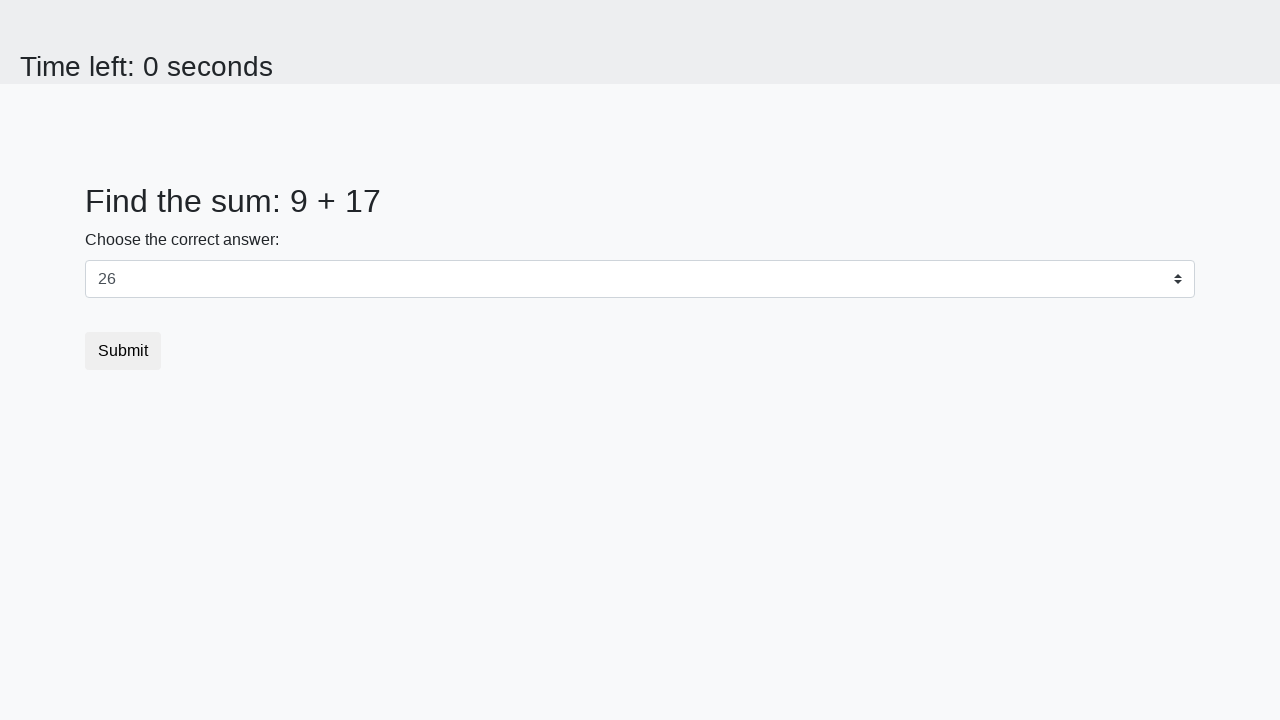

Clicked submit button to complete the form at (123, 351) on button.btn
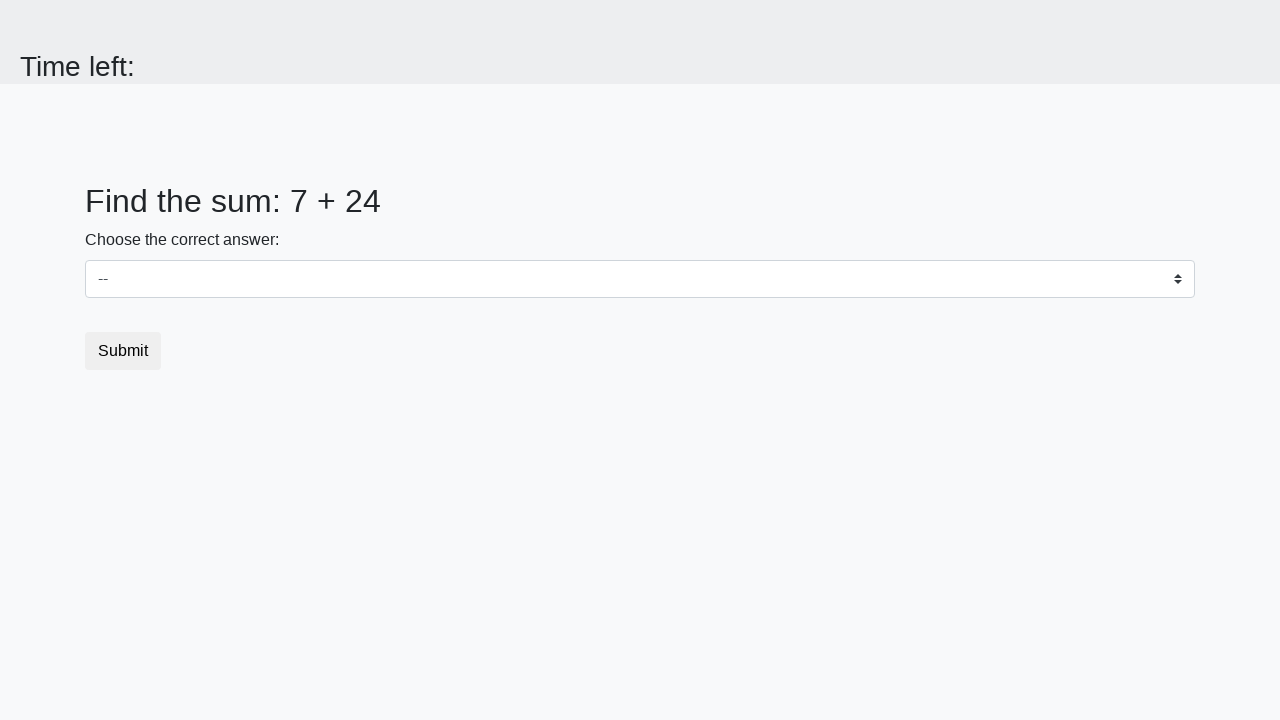

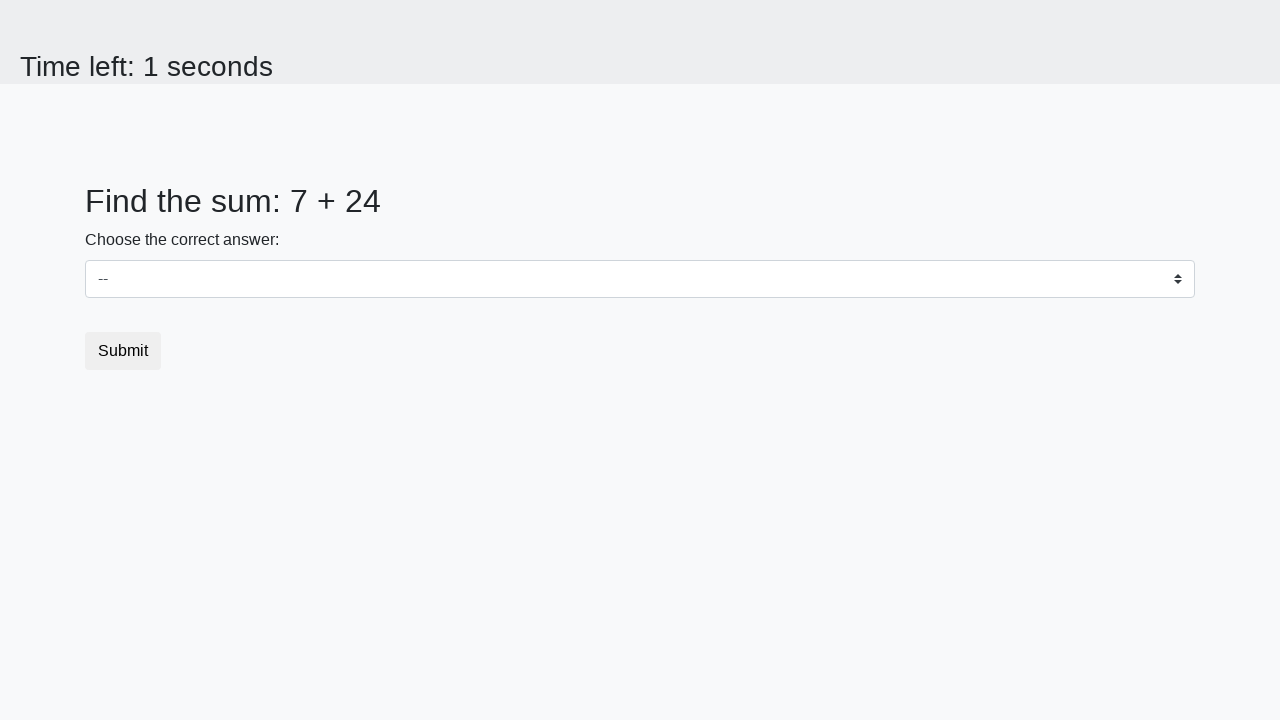